Tests that clicking Clear completed removes all completed items from the list

Starting URL: https://demo.playwright.dev/todomvc

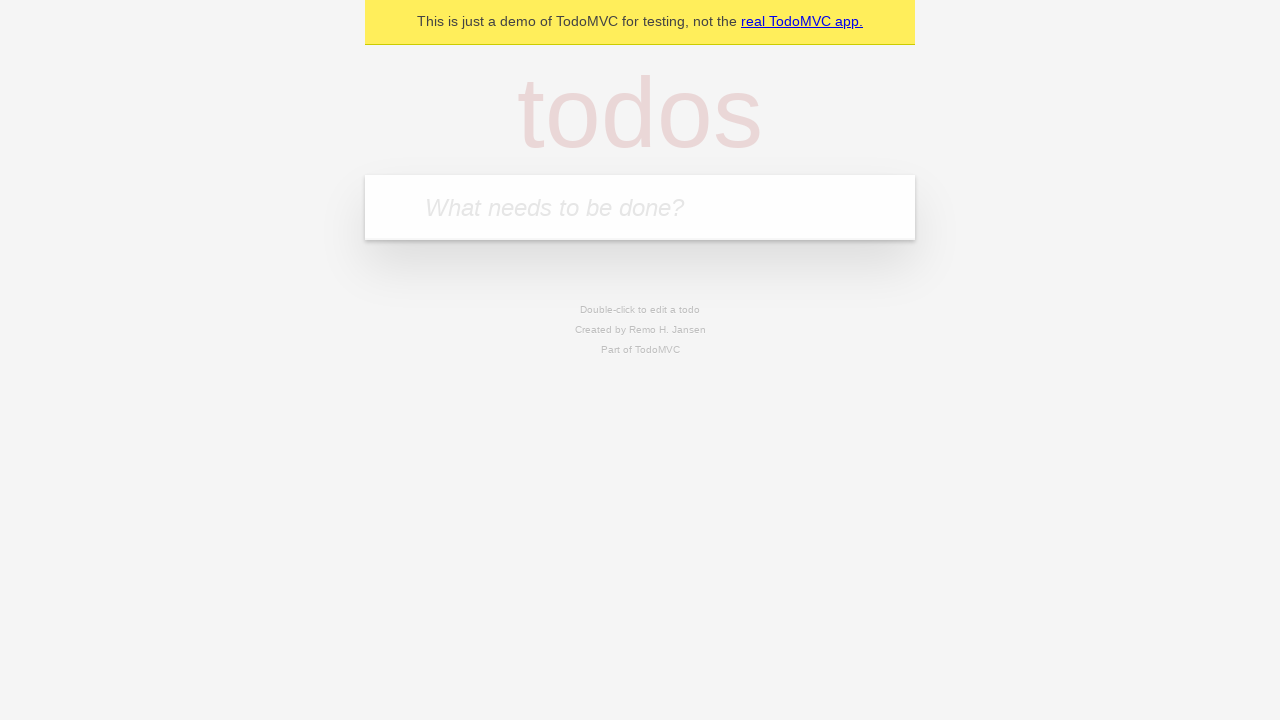

Filled todo input with 'buy some cheese' on internal:attr=[placeholder="What needs to be done?"i]
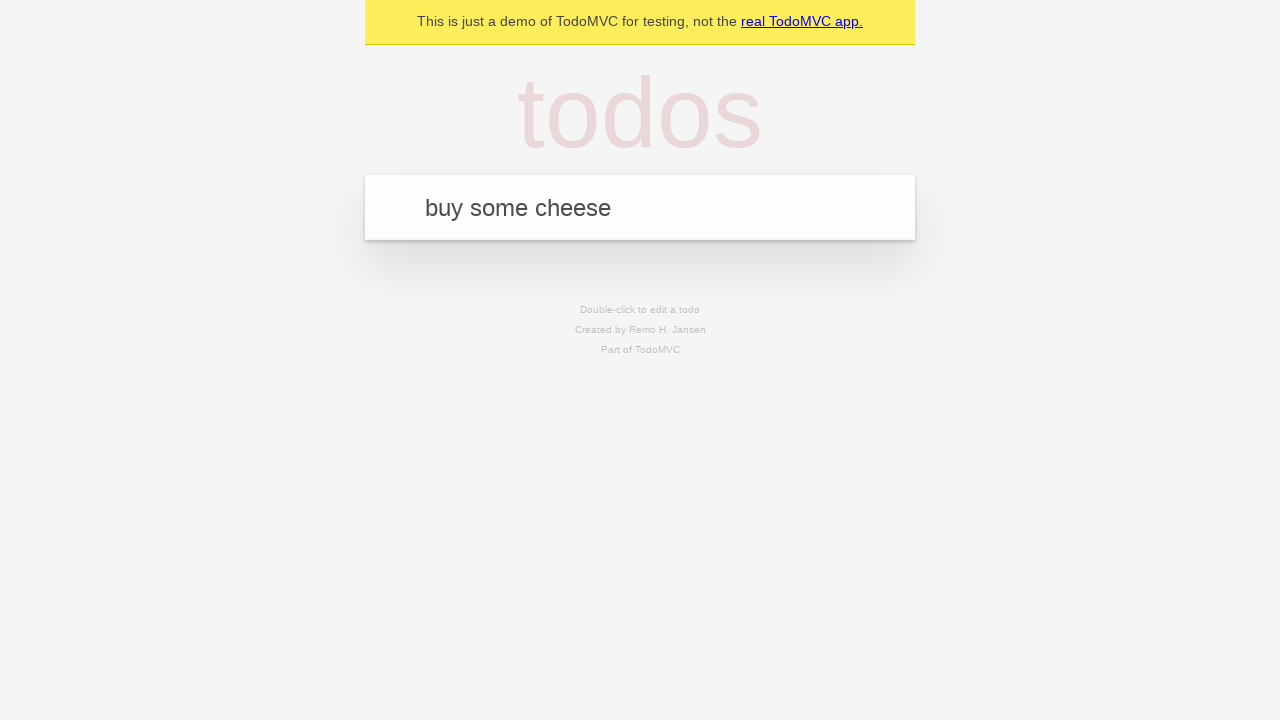

Pressed Enter to add todo 'buy some cheese' on internal:attr=[placeholder="What needs to be done?"i]
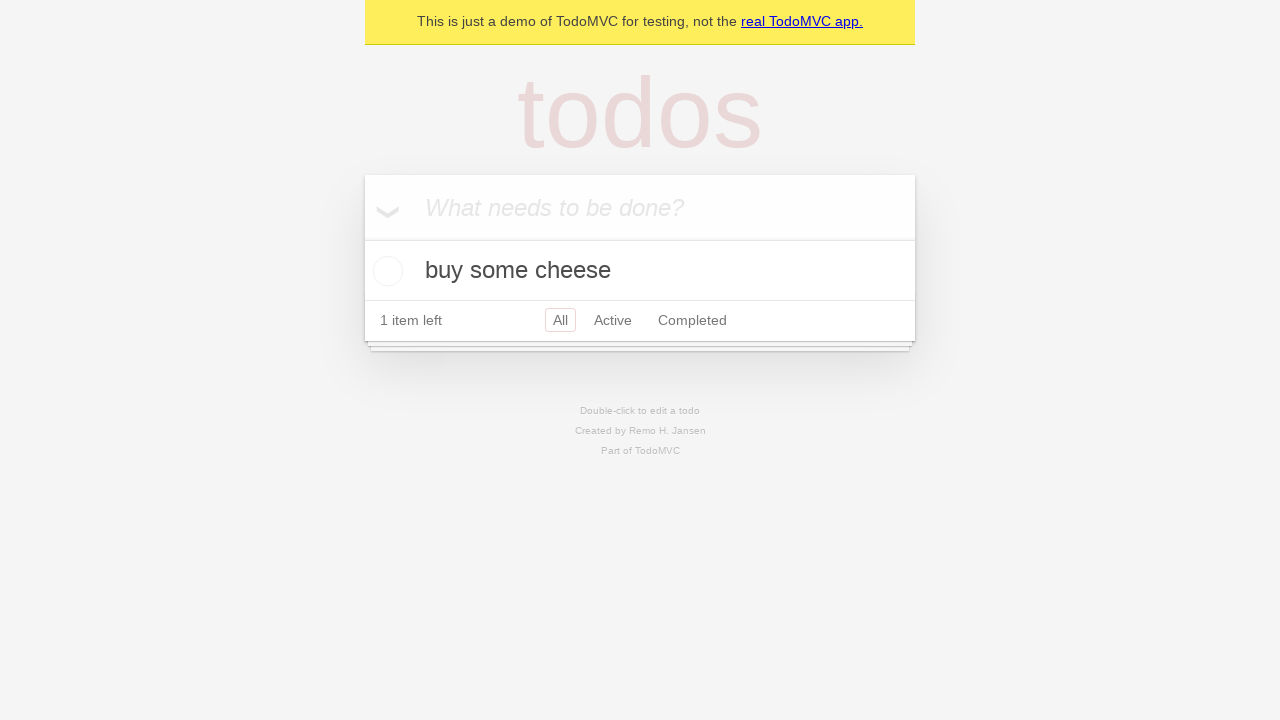

Filled todo input with 'feed the cat' on internal:attr=[placeholder="What needs to be done?"i]
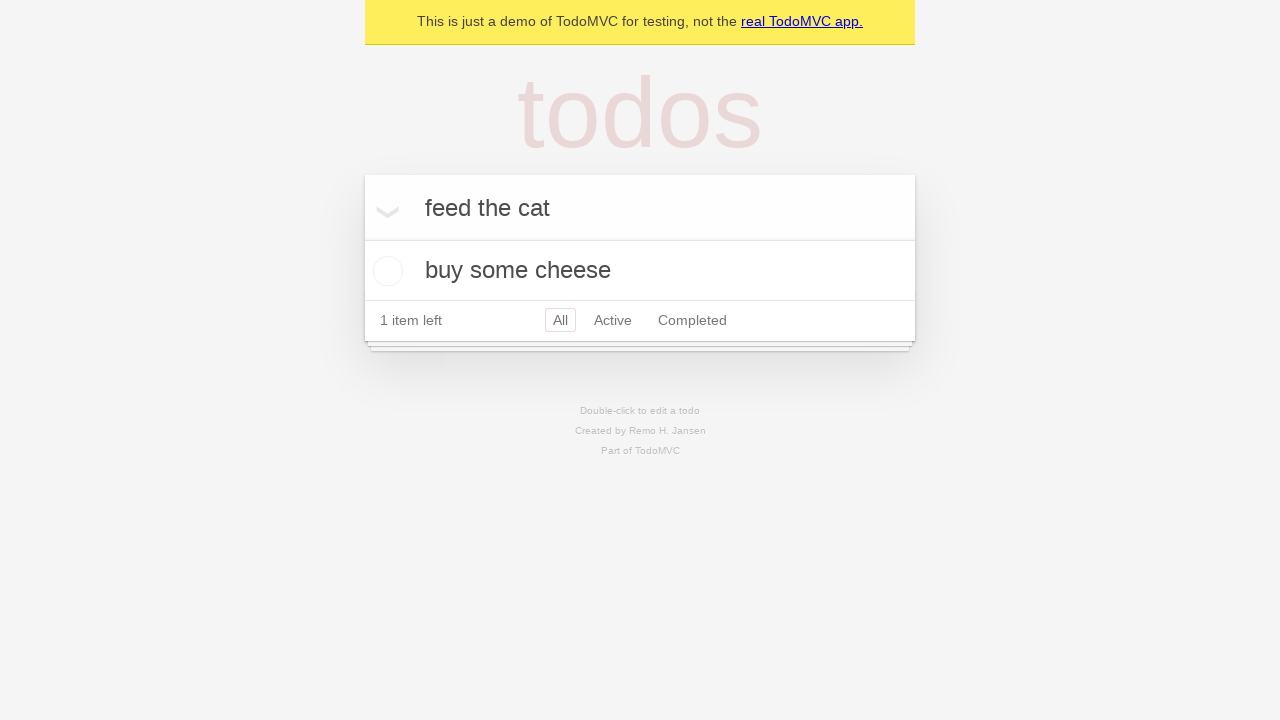

Pressed Enter to add todo 'feed the cat' on internal:attr=[placeholder="What needs to be done?"i]
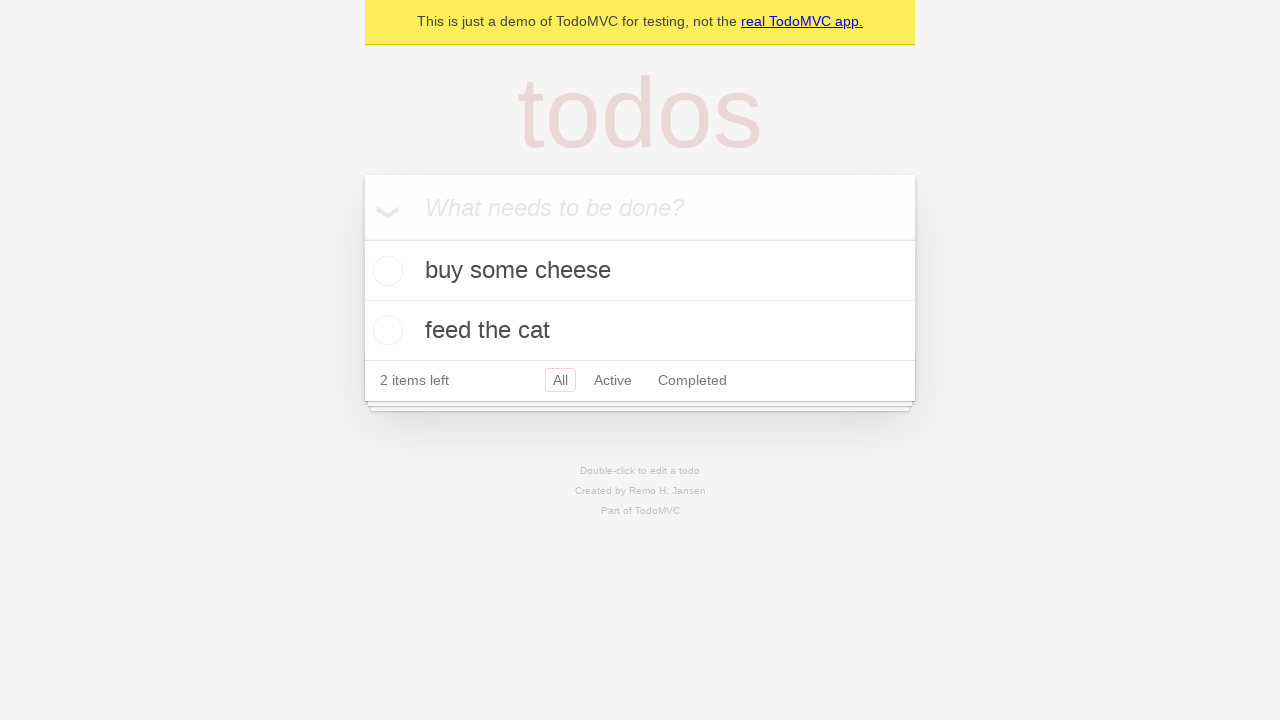

Filled todo input with 'book a doctors appointment' on internal:attr=[placeholder="What needs to be done?"i]
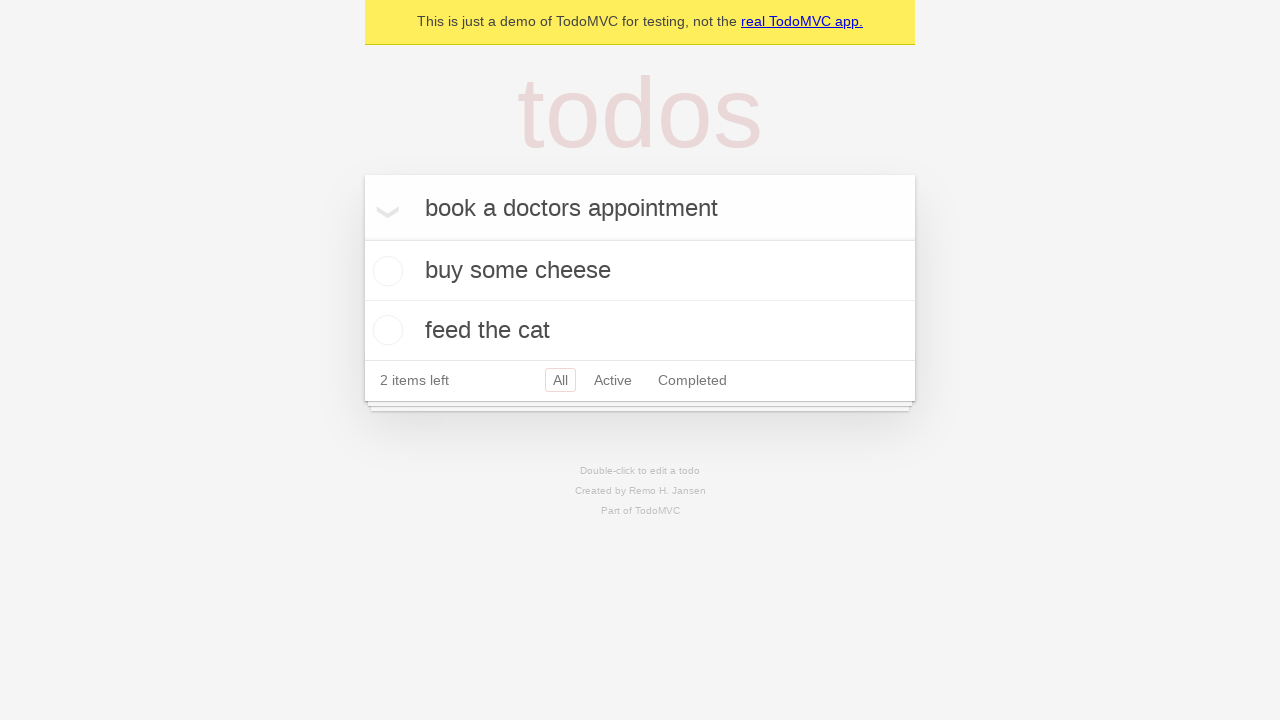

Pressed Enter to add todo 'book a doctors appointment' on internal:attr=[placeholder="What needs to be done?"i]
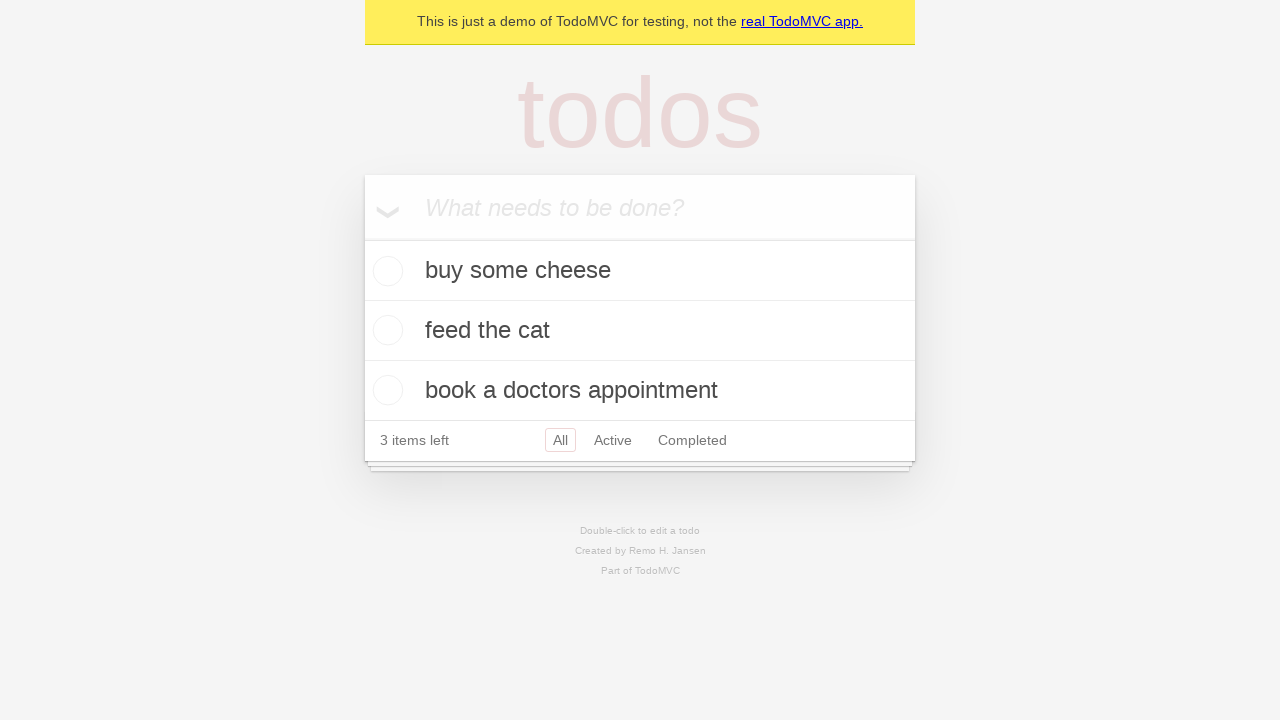

Located all todo items
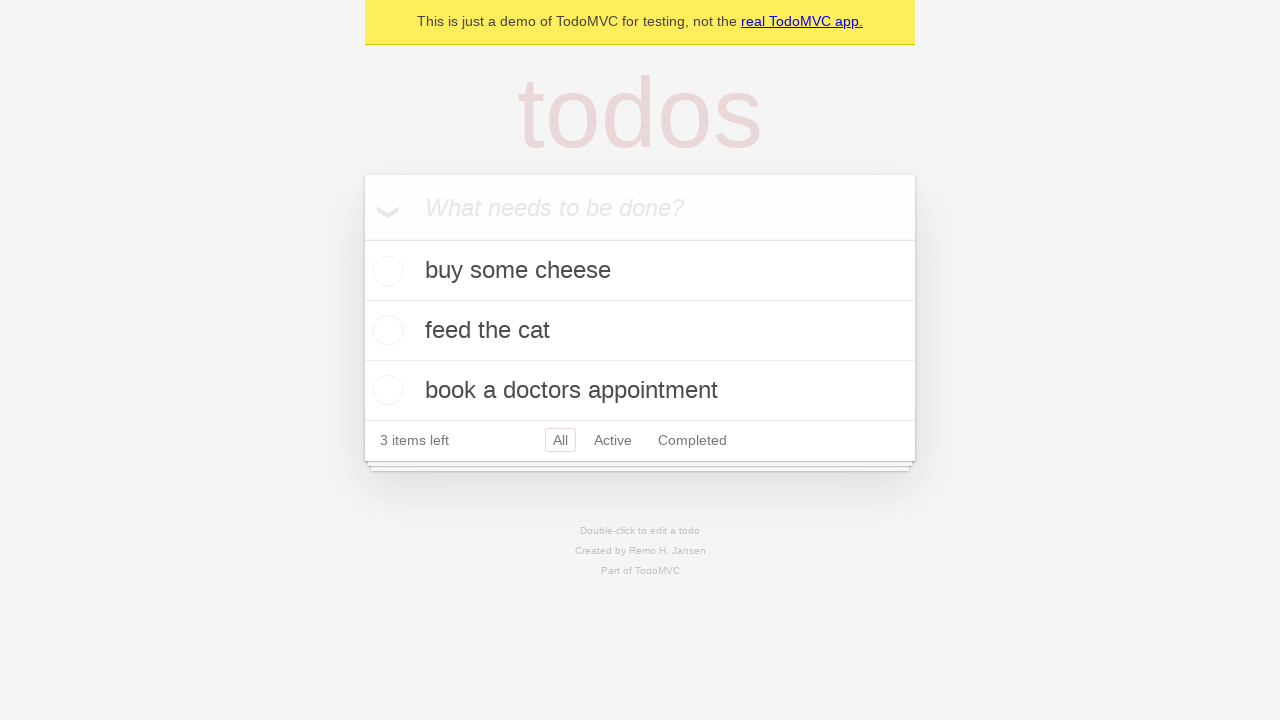

Checked the second todo item checkbox at (385, 330) on internal:testid=[data-testid="todo-item"s] >> nth=1 >> internal:role=checkbox
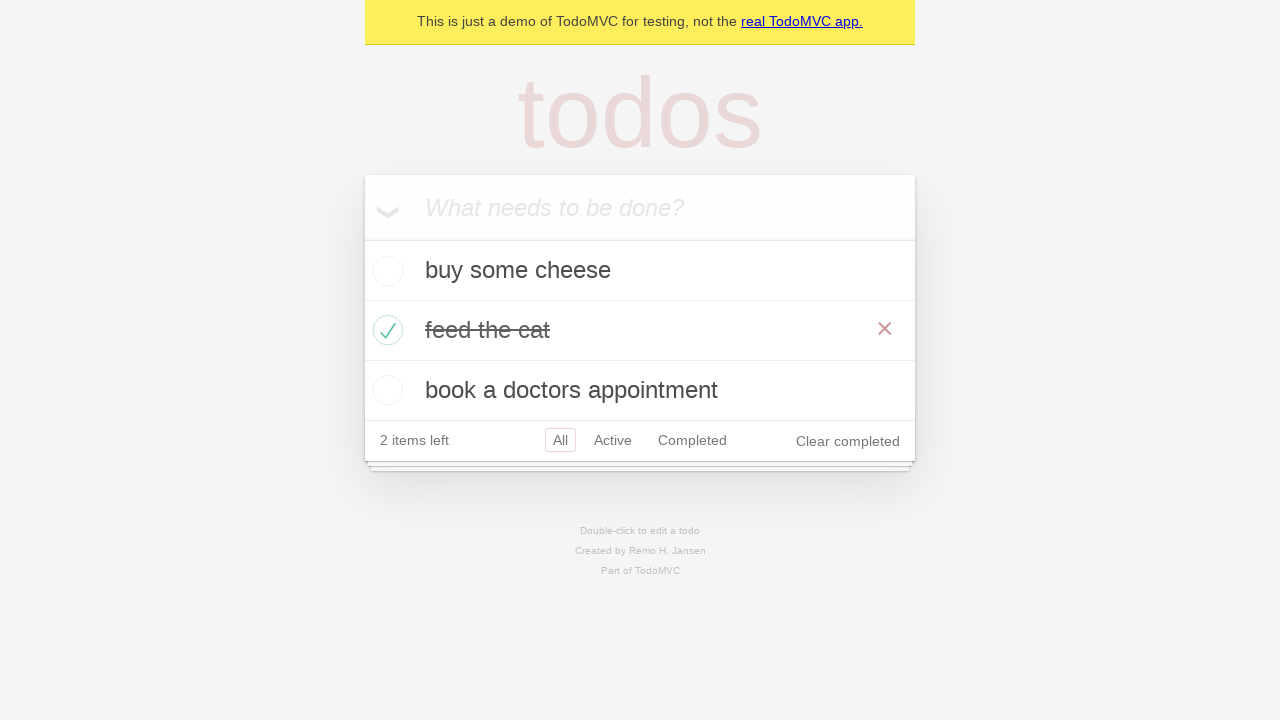

Clicked 'Clear completed' button at (848, 441) on internal:role=button[name="Clear completed"i]
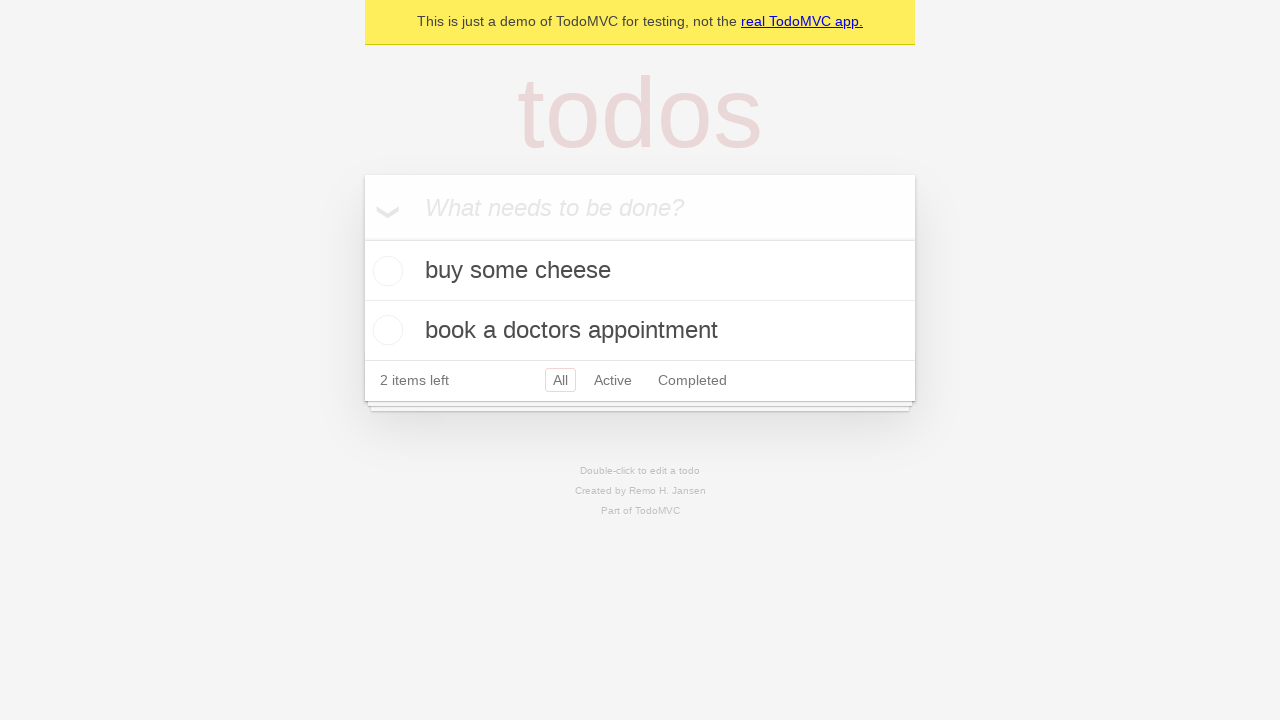

Verified that completed item was removed and 2 todos remain
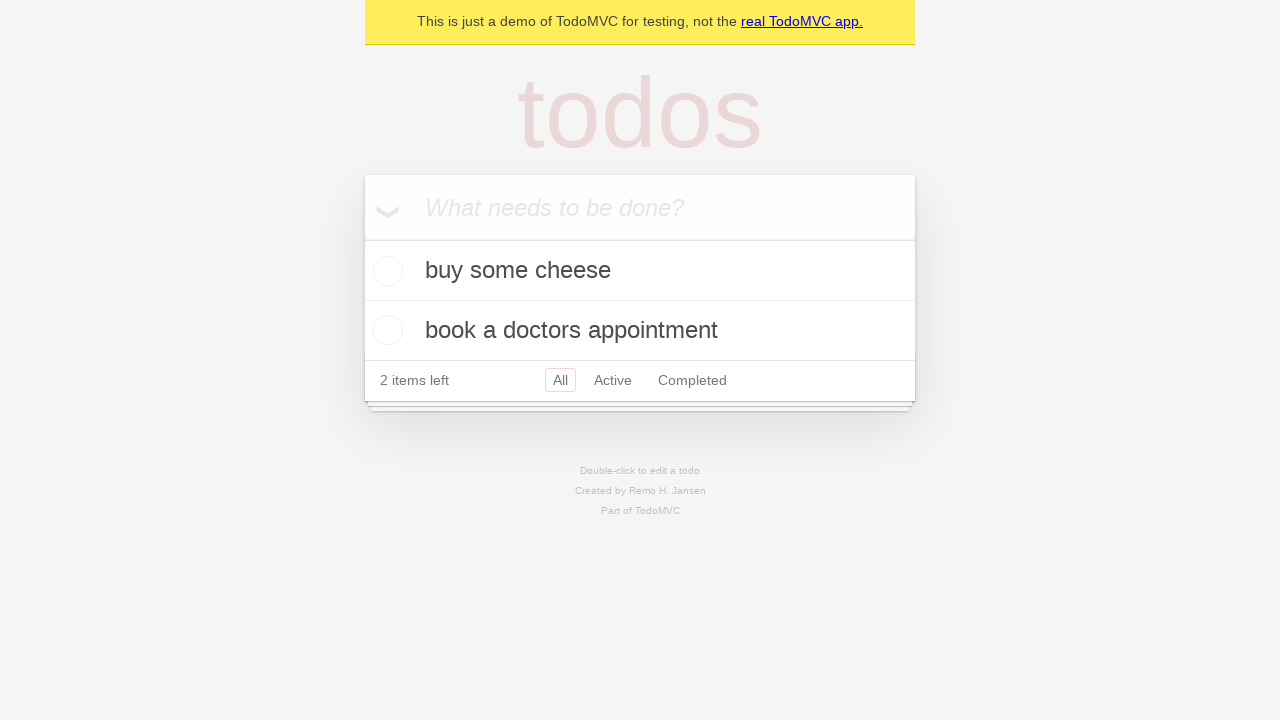

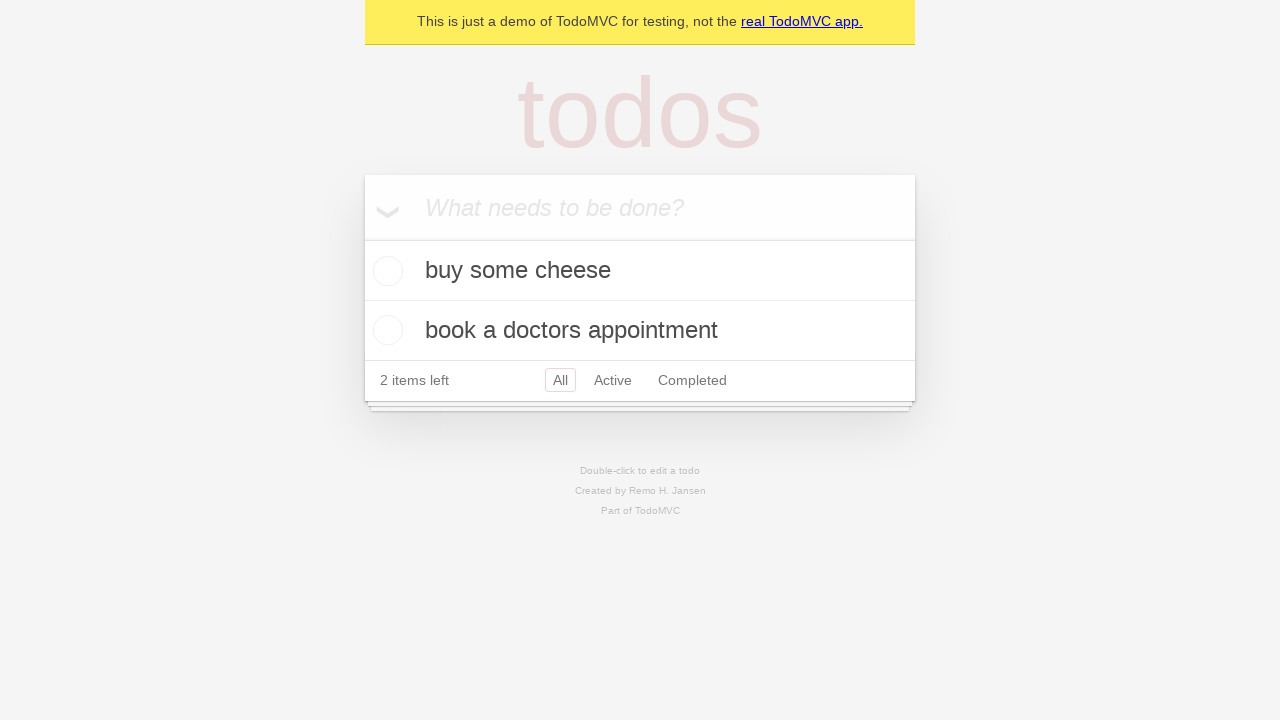